Clicks on the events section and verifies navigation to ParaBank News page

Starting URL: https://parabank.parasoft.com/parabank/index.htm

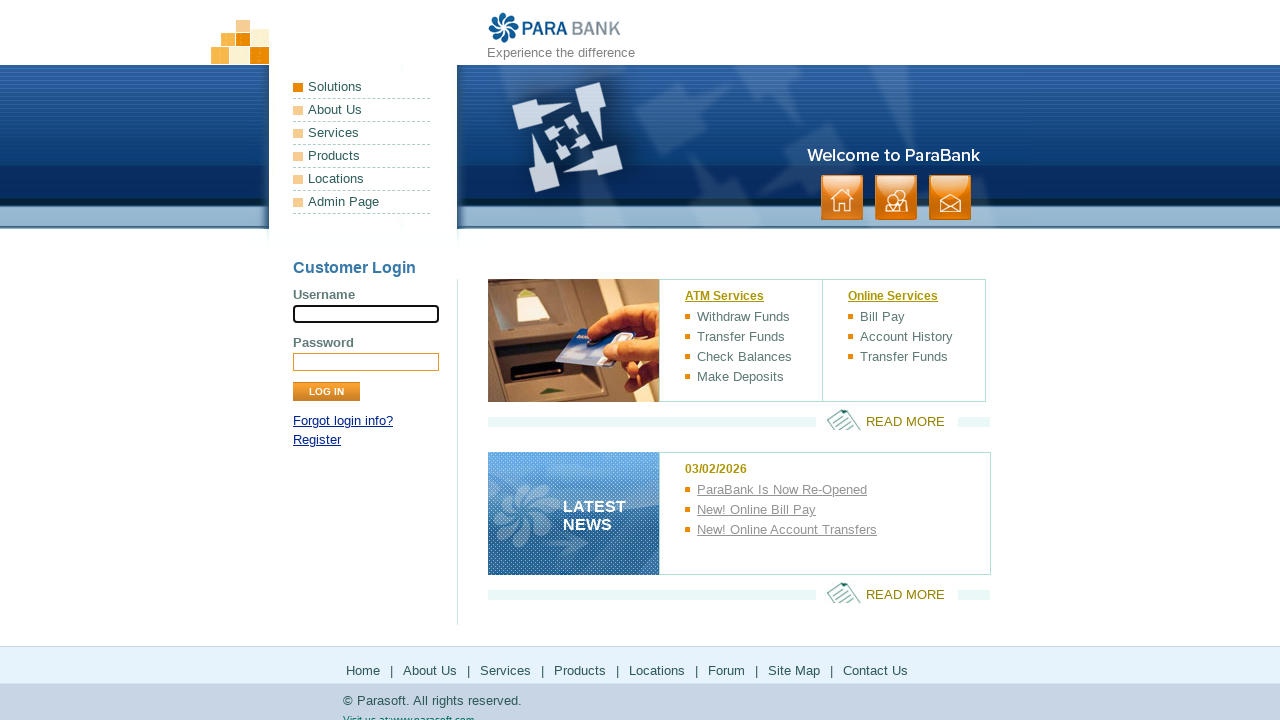

Clicked on events section at (825, 514) on ul.events
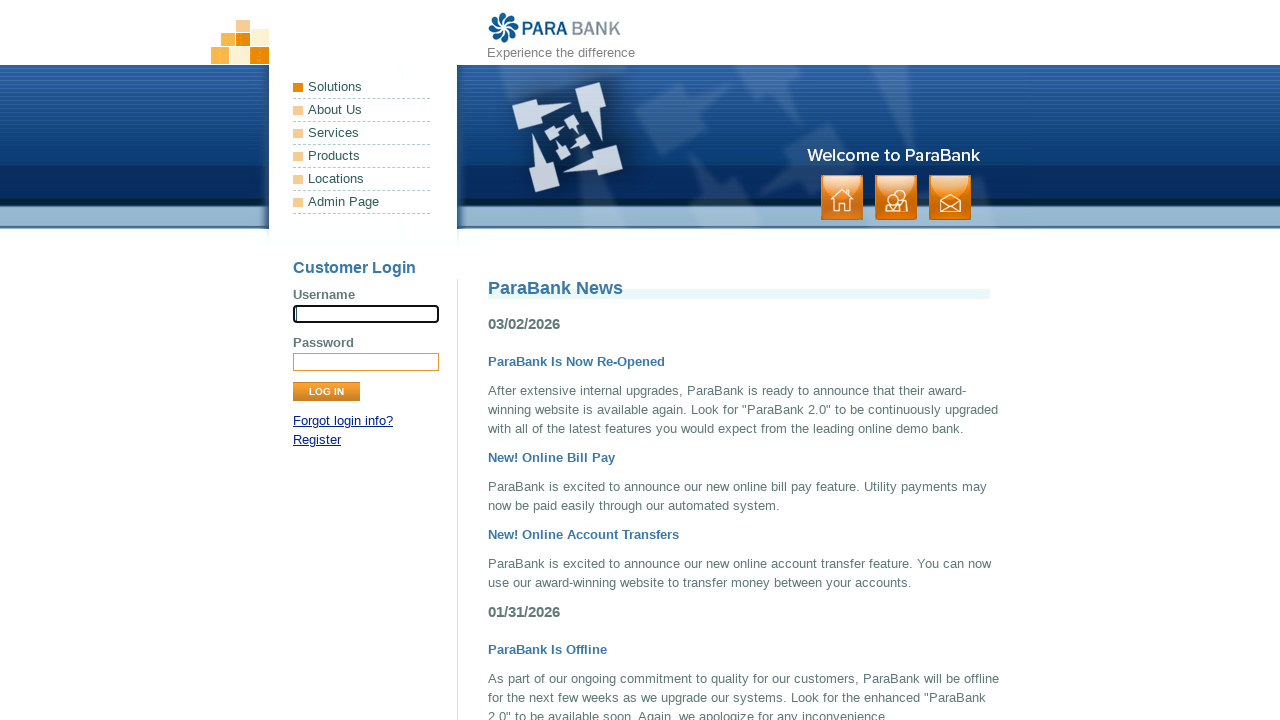

Waited for page title to load, confirming navigation to ParaBank News page
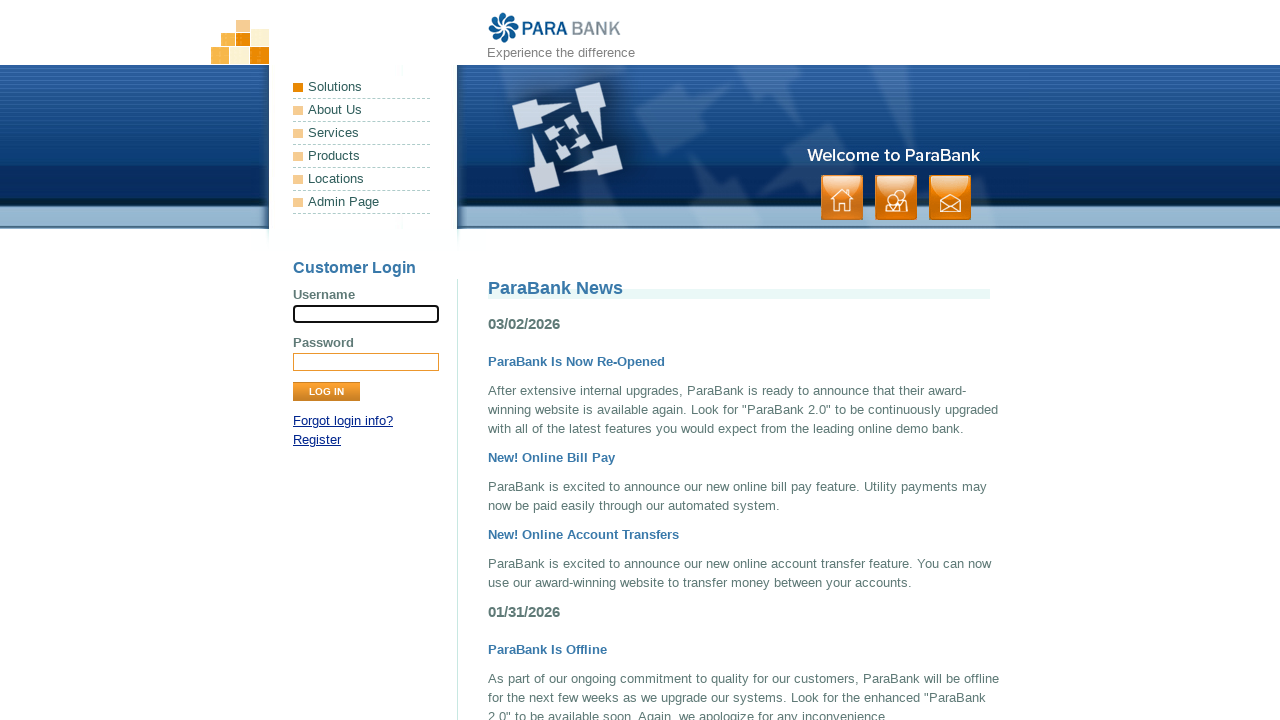

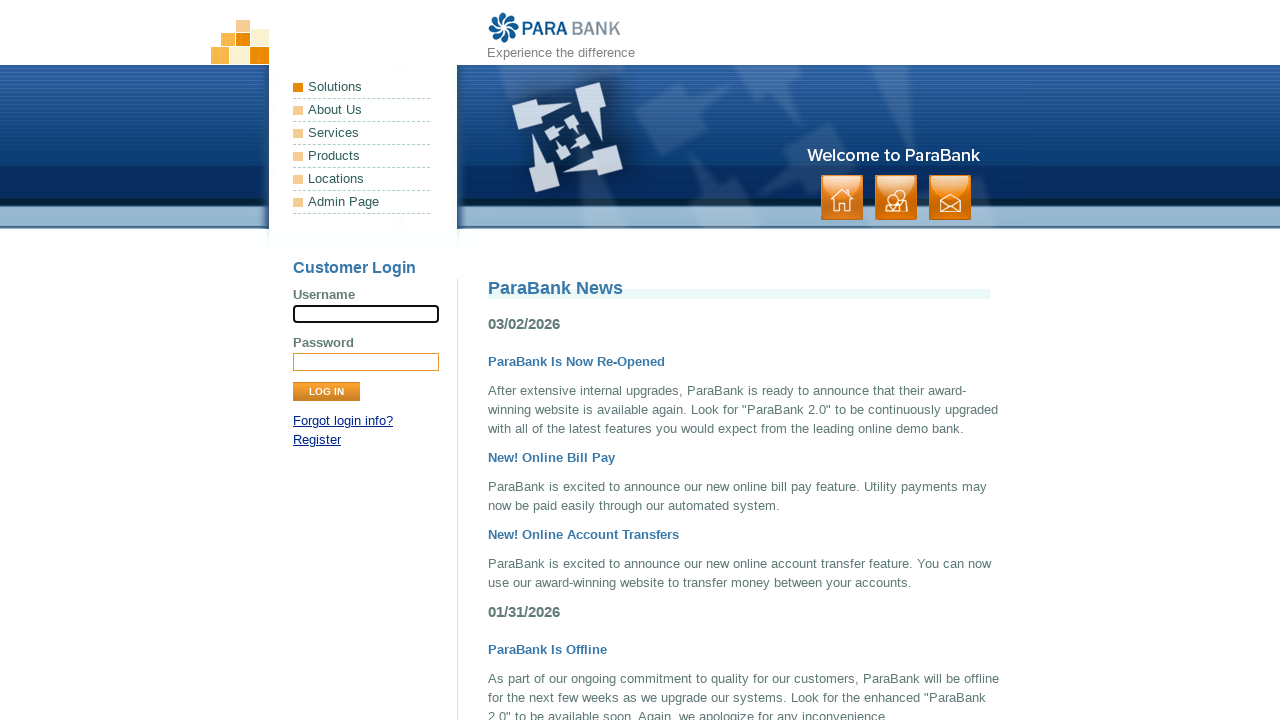